Tests that the Cookies link in the footer legal menu is present and clickable

Starting URL: https://deens-master.now.sh/

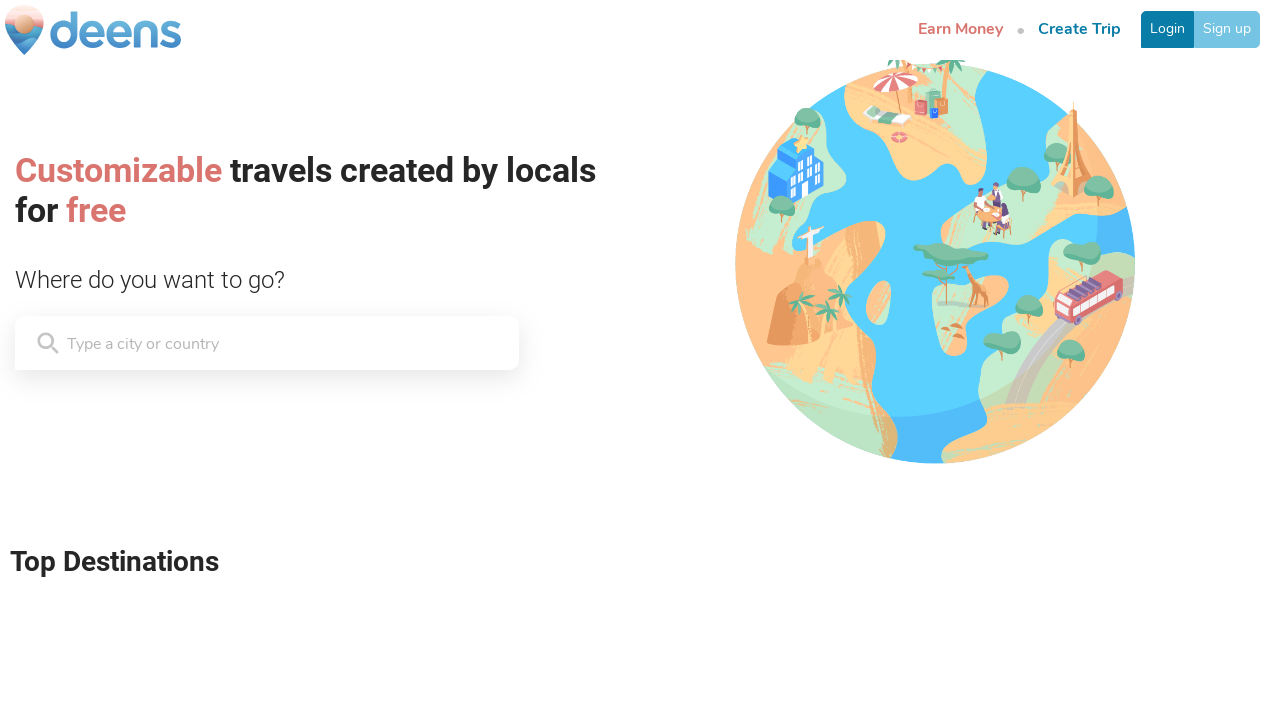

Navigated to https://deens-master.now.sh/
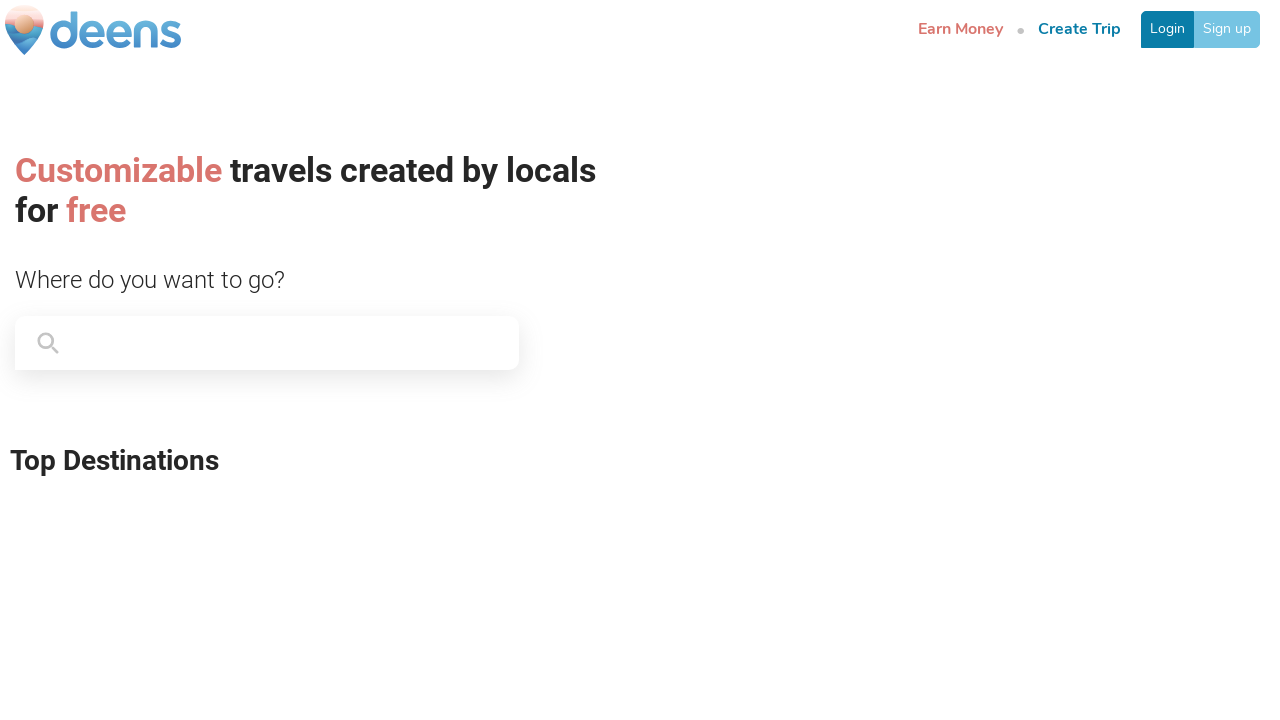

Clicked Cookies link in footer legal menu at (694, 588) on a[href='/legal/cookies']
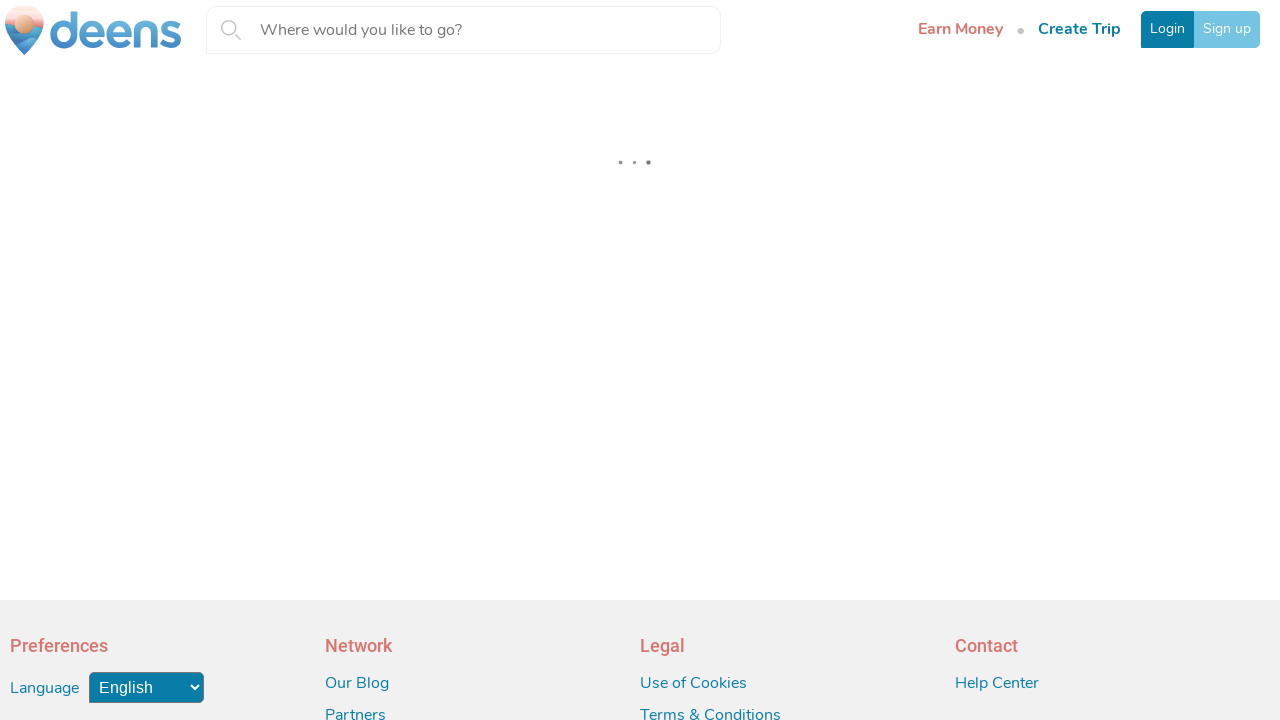

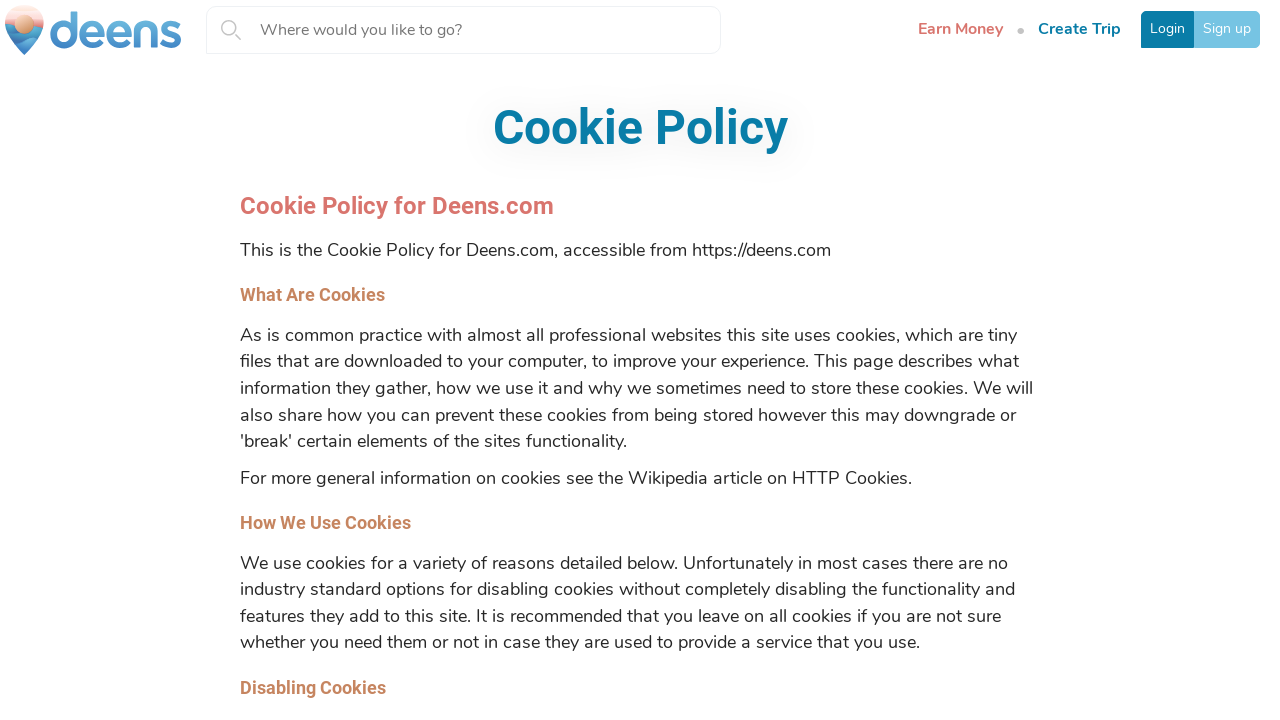